Tests element location and visibility on Bootswatch default theme page by scrolling to various UI elements including buttons, headings, radio buttons, checkboxes, and form inputs.

Starting URL: https://bootswatch.com/default/

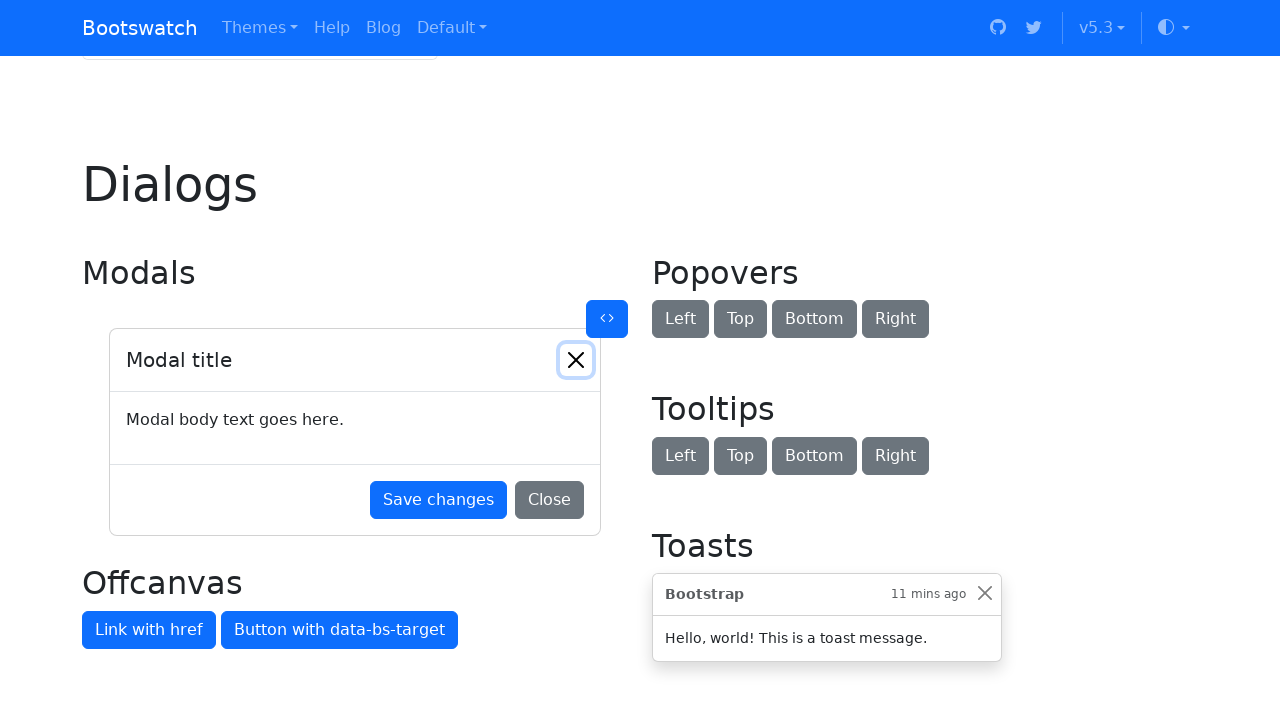

Located Default button element
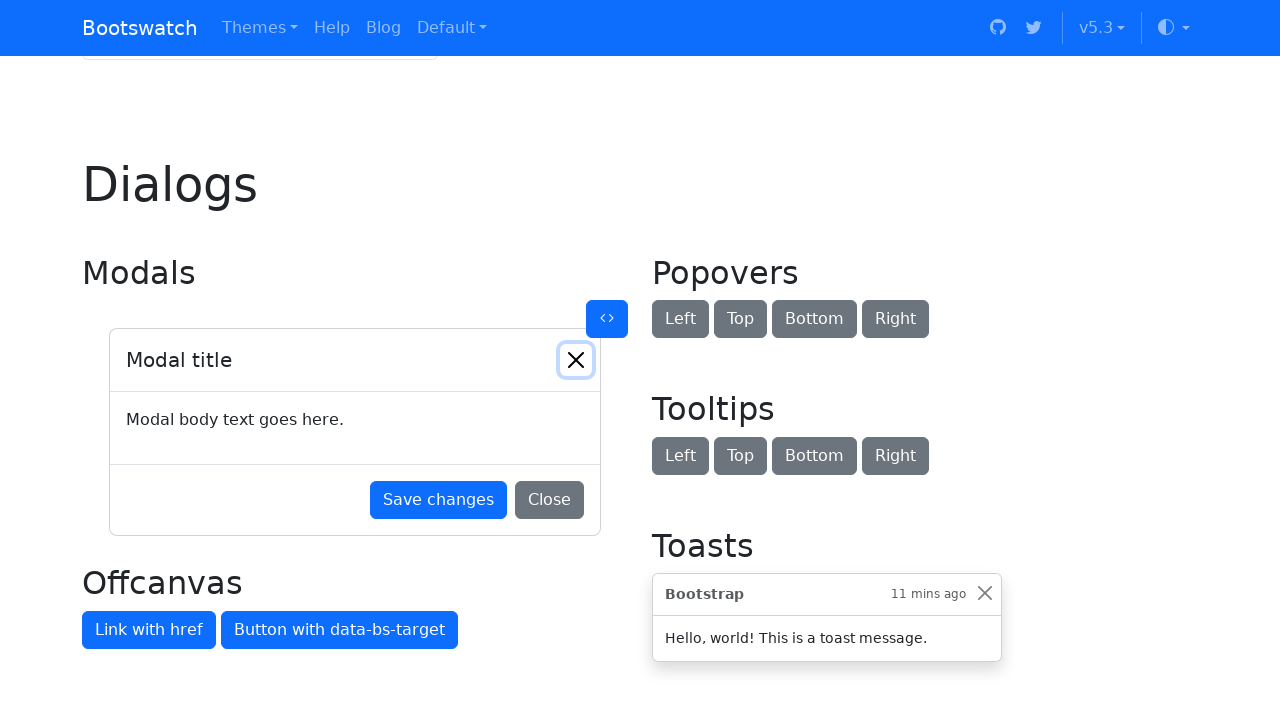

Scrolled to Default button
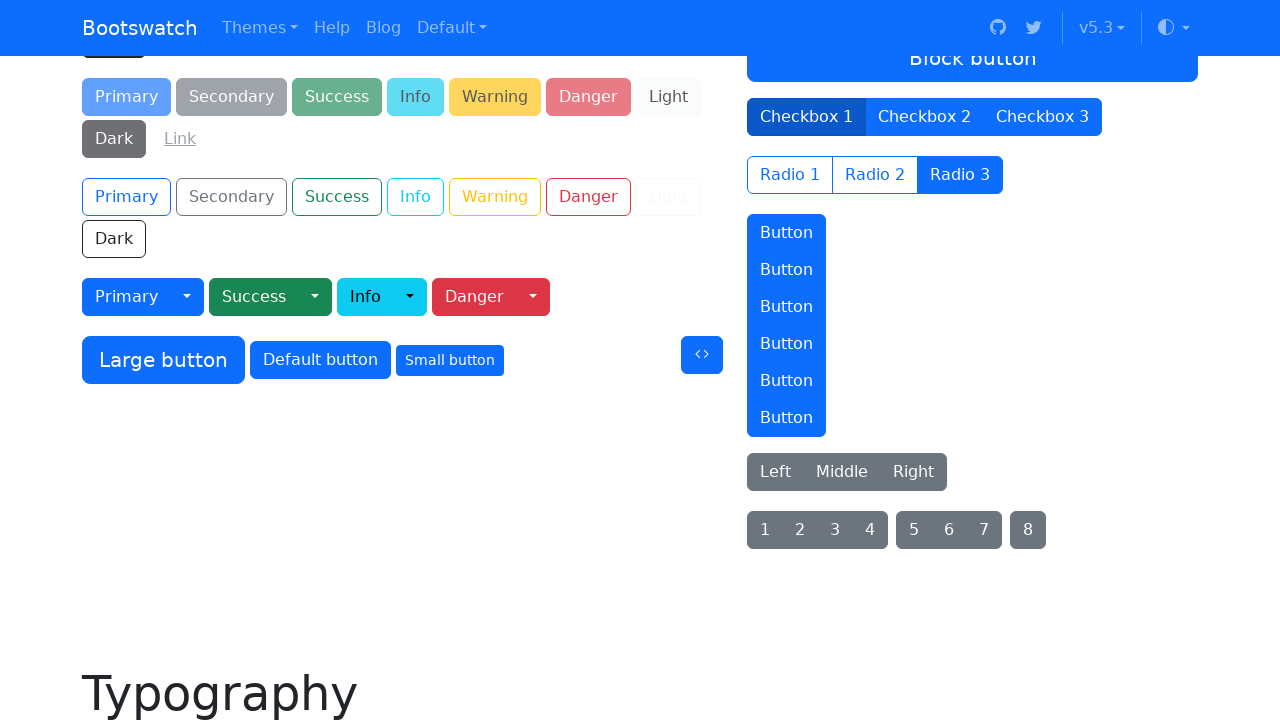

Located Heading 2 element
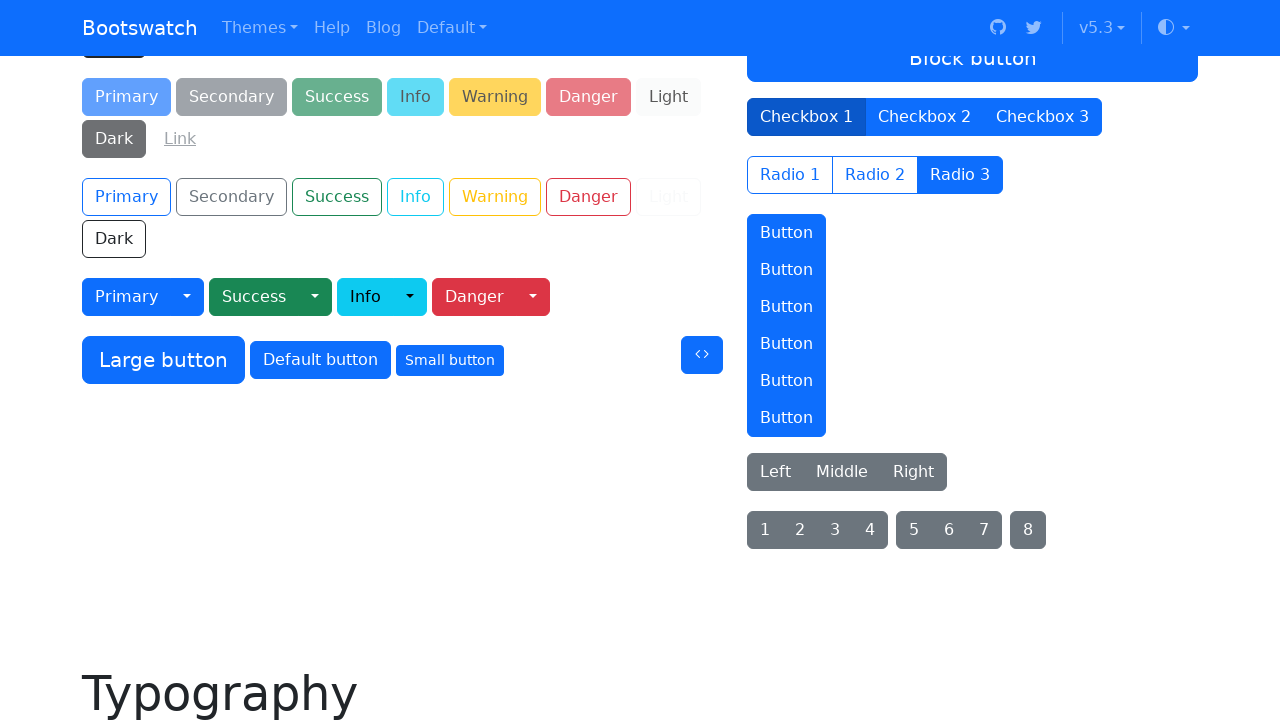

Scrolled to Heading 2
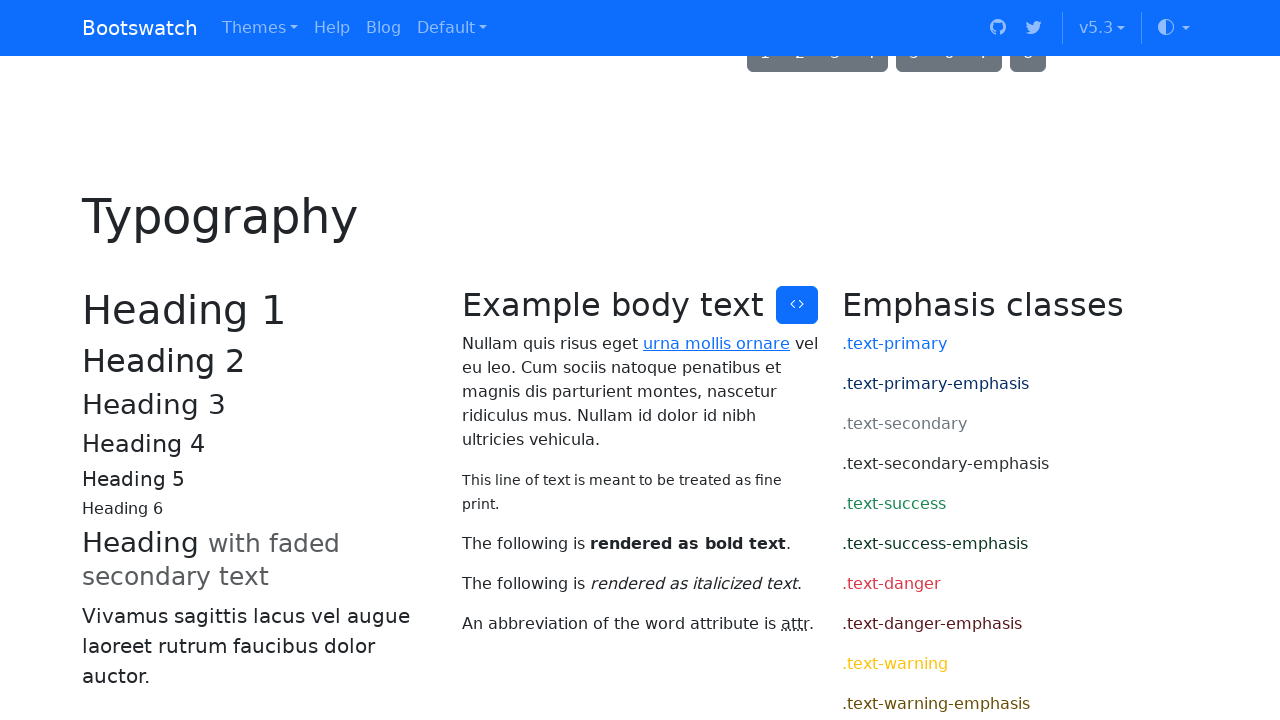

Located Option One radio button element
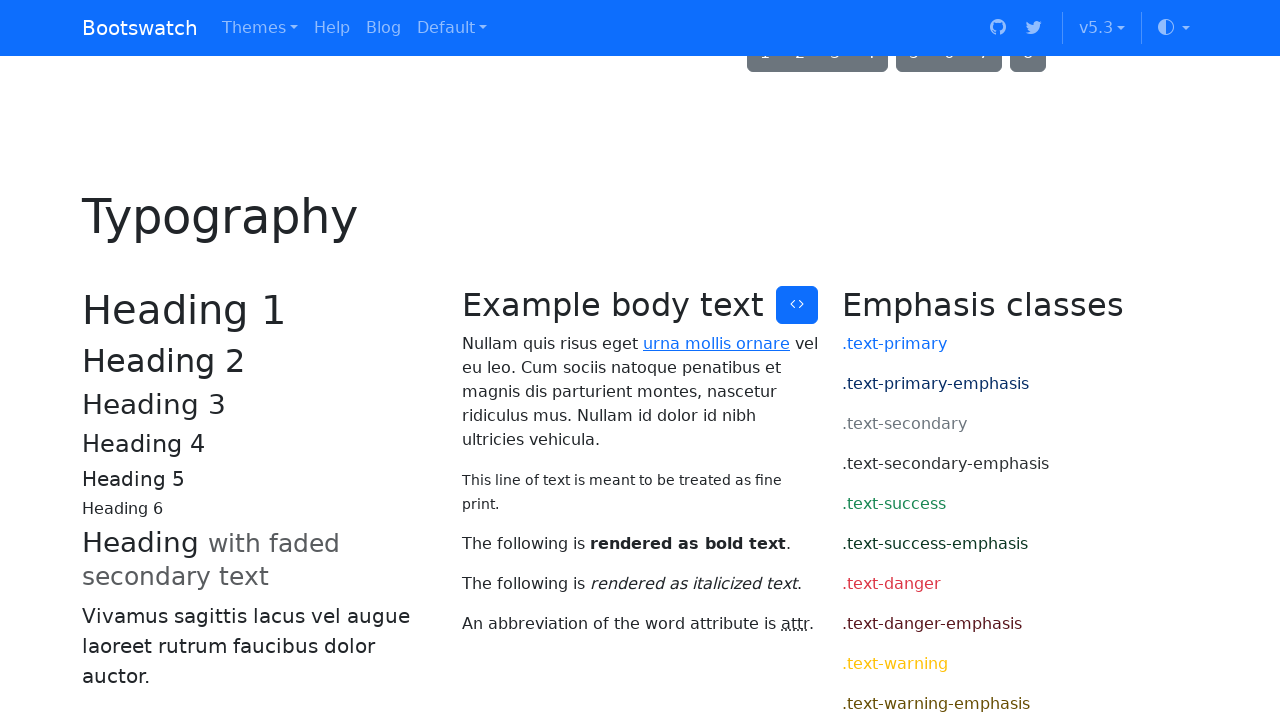

Scrolled to Option One radio button
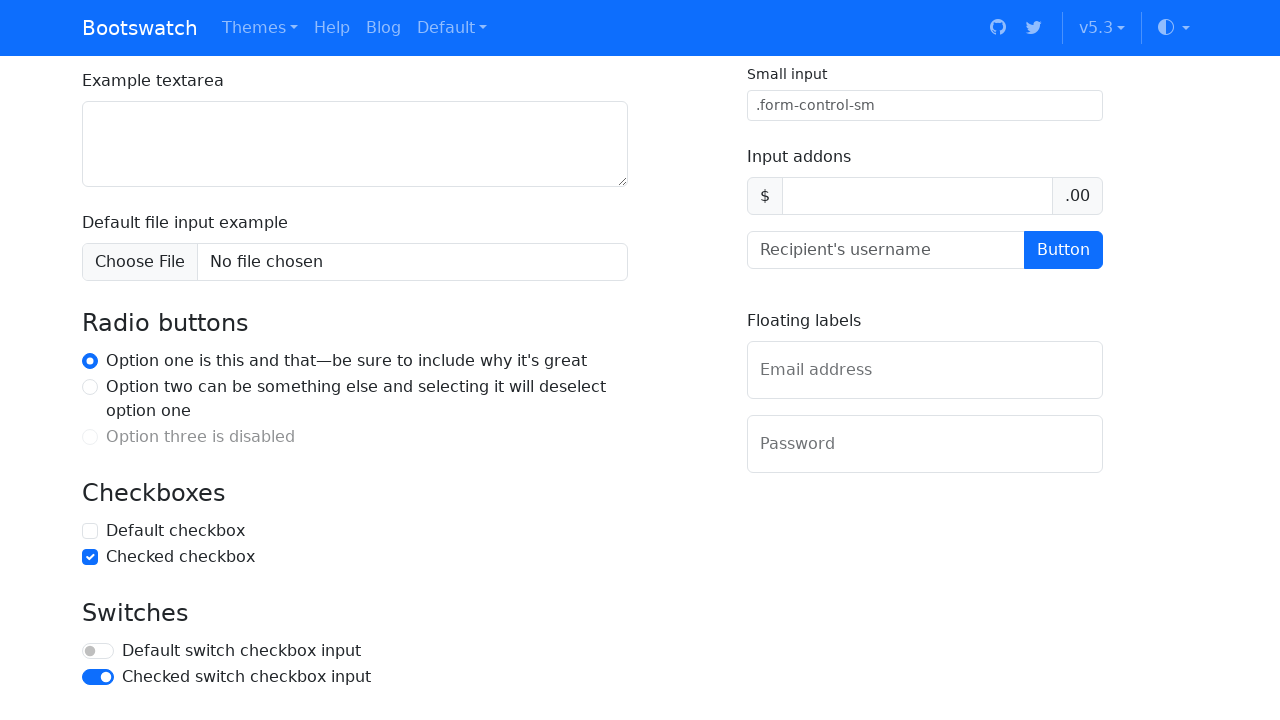

Located Default Checkbox element
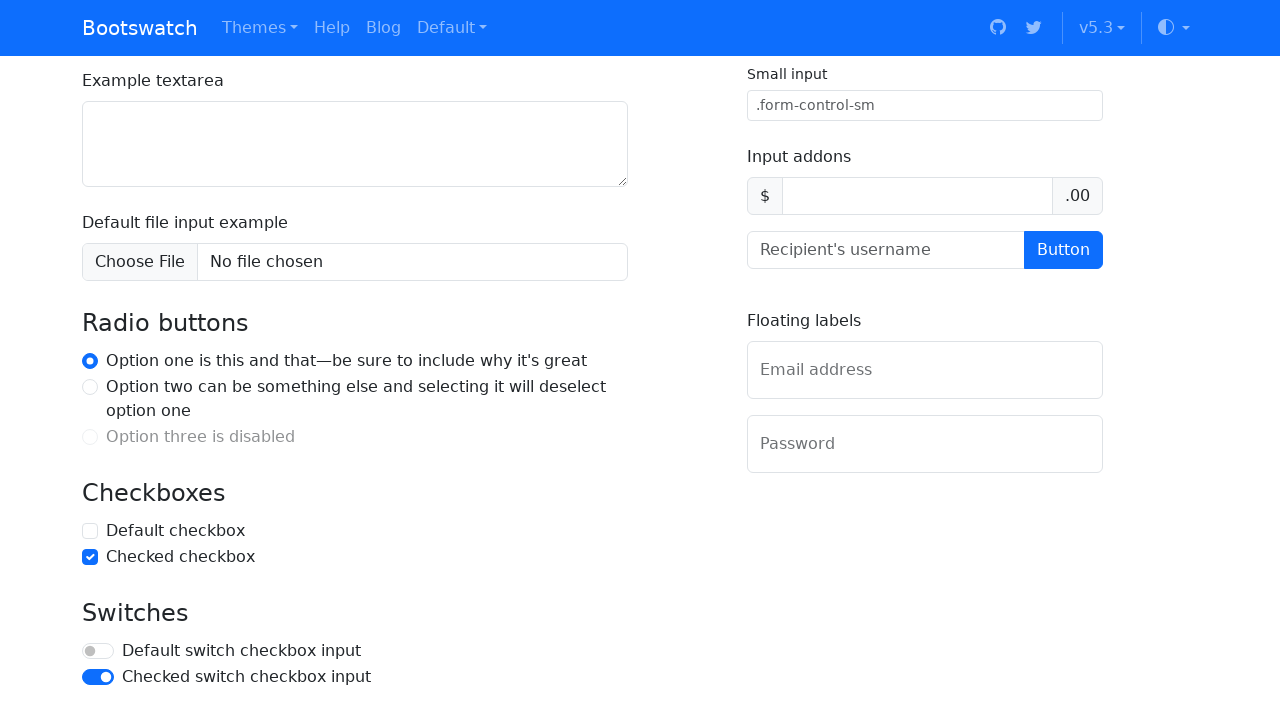

Scrolled to Default Checkbox
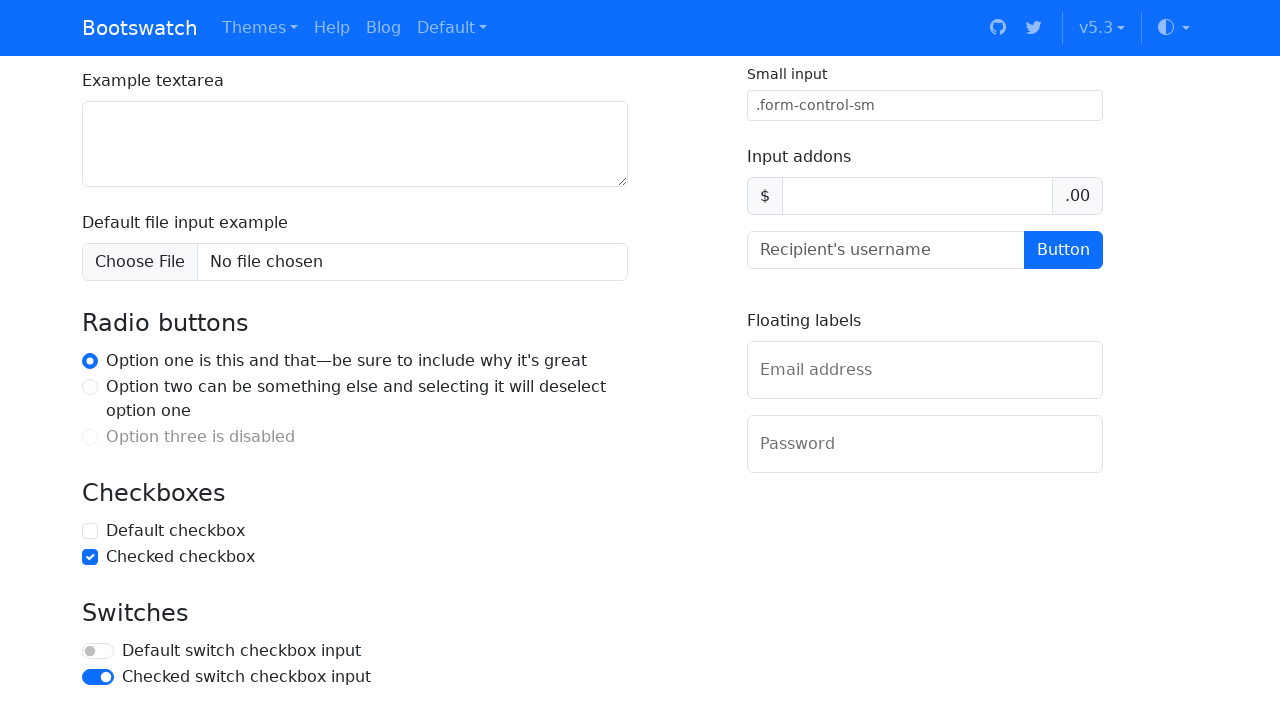

Located password input field element
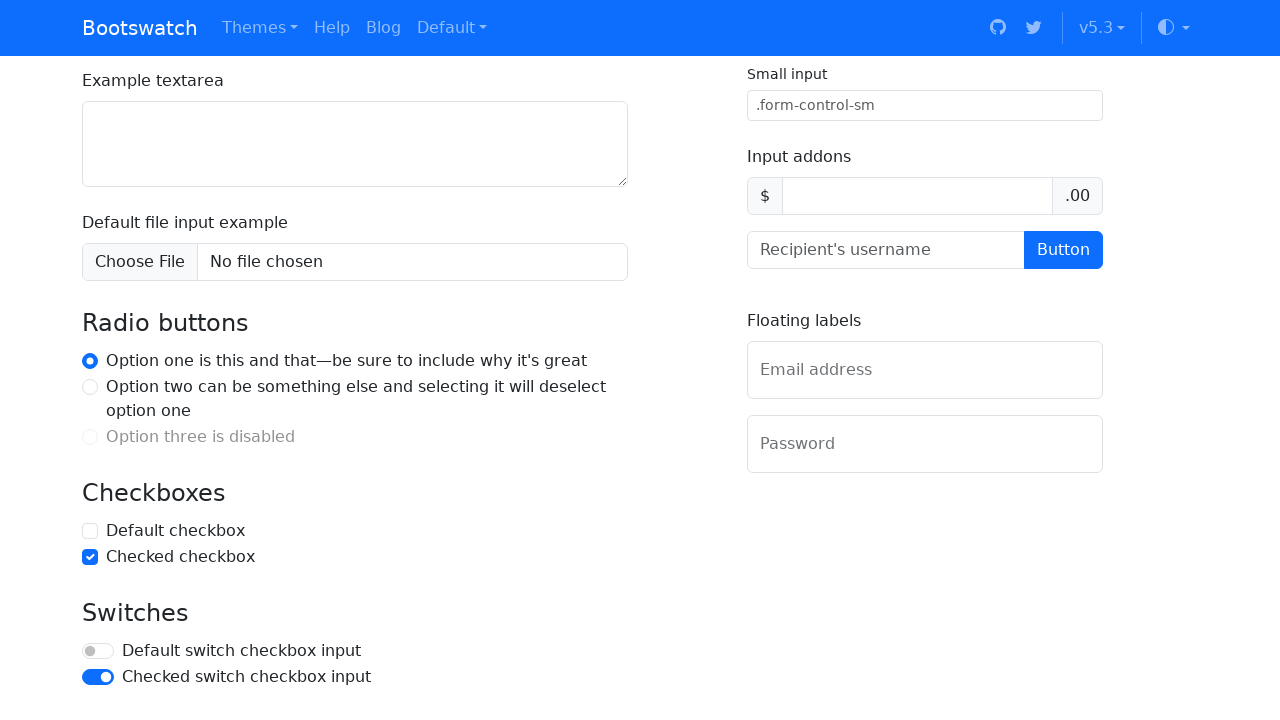

Scrolled to password input field
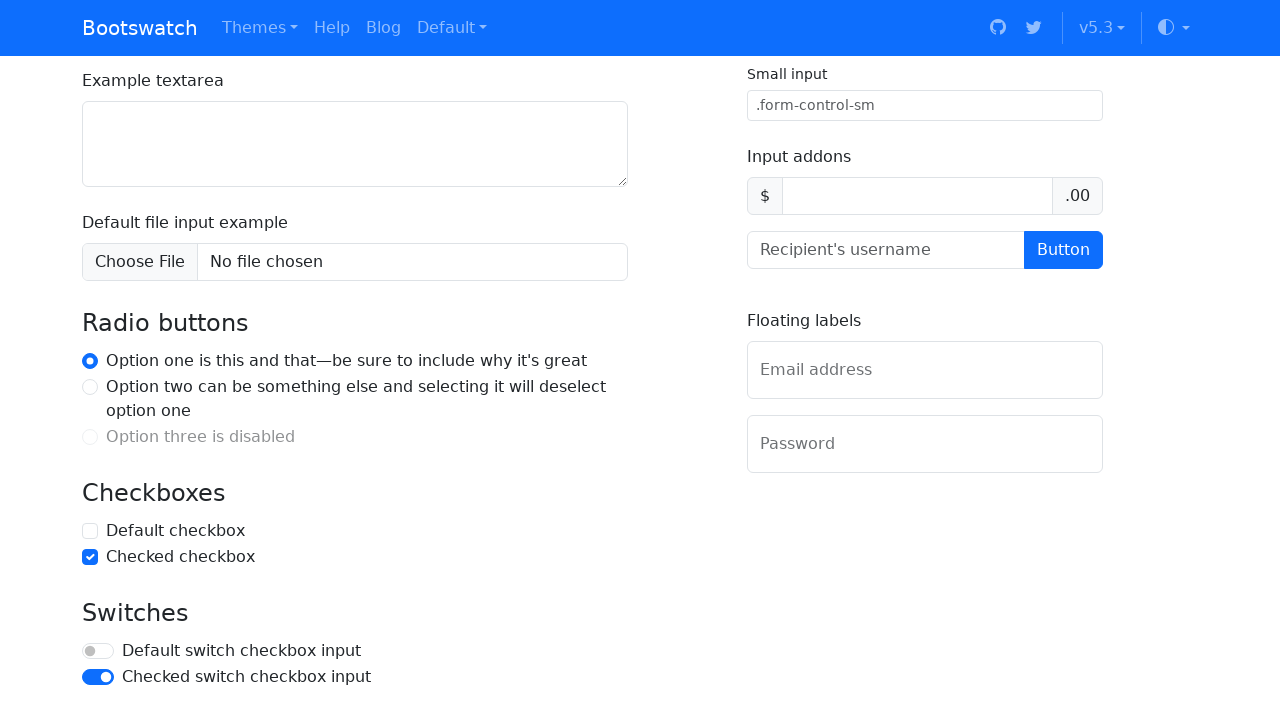

Located email input field by placeholder
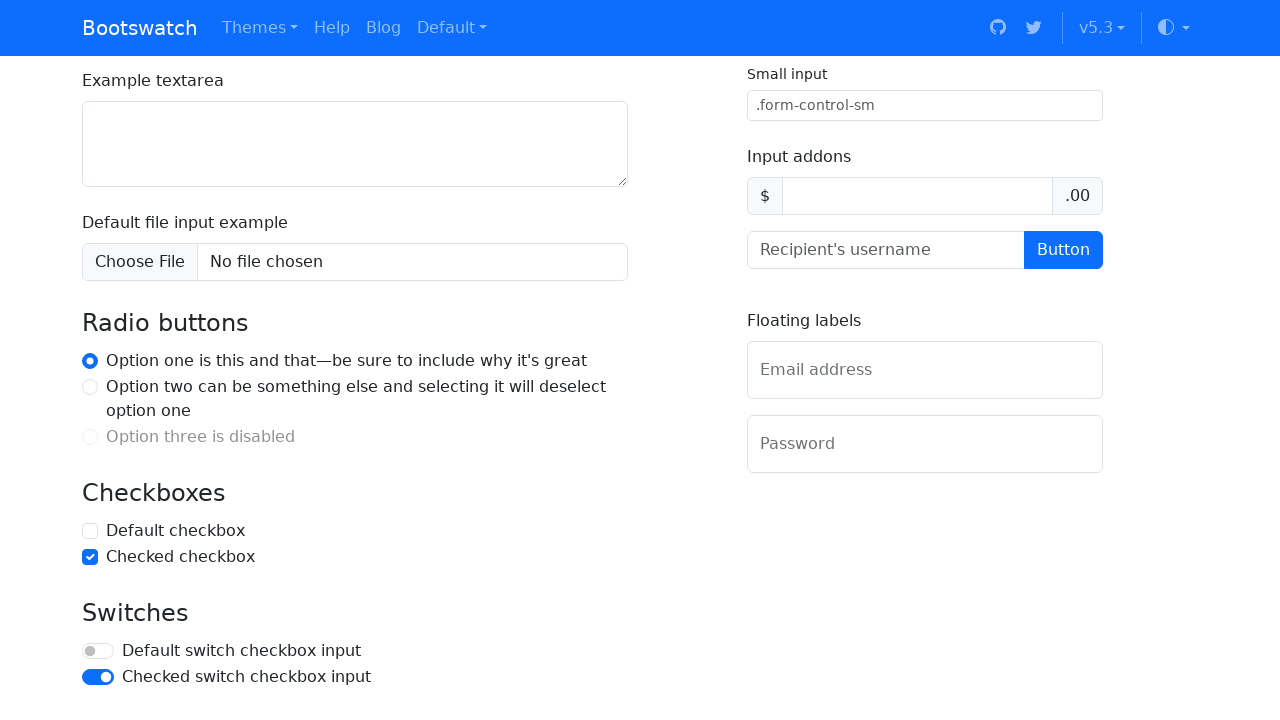

Scrolled to email input field
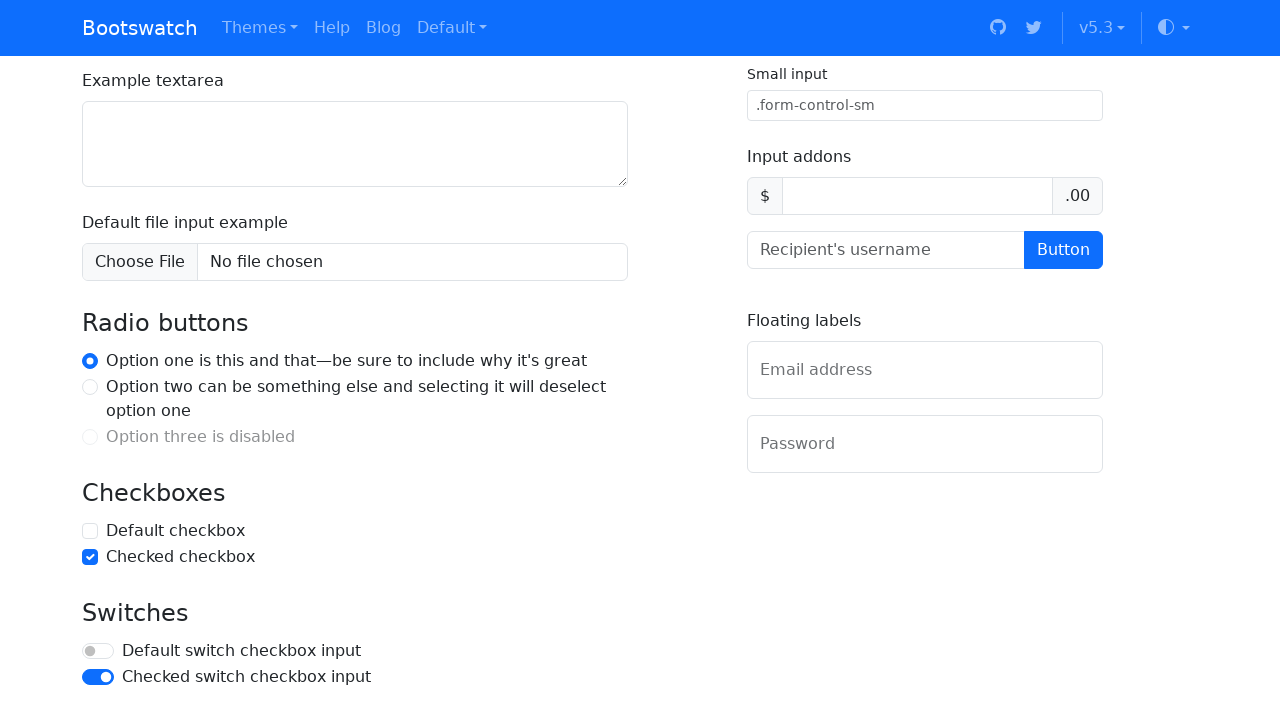

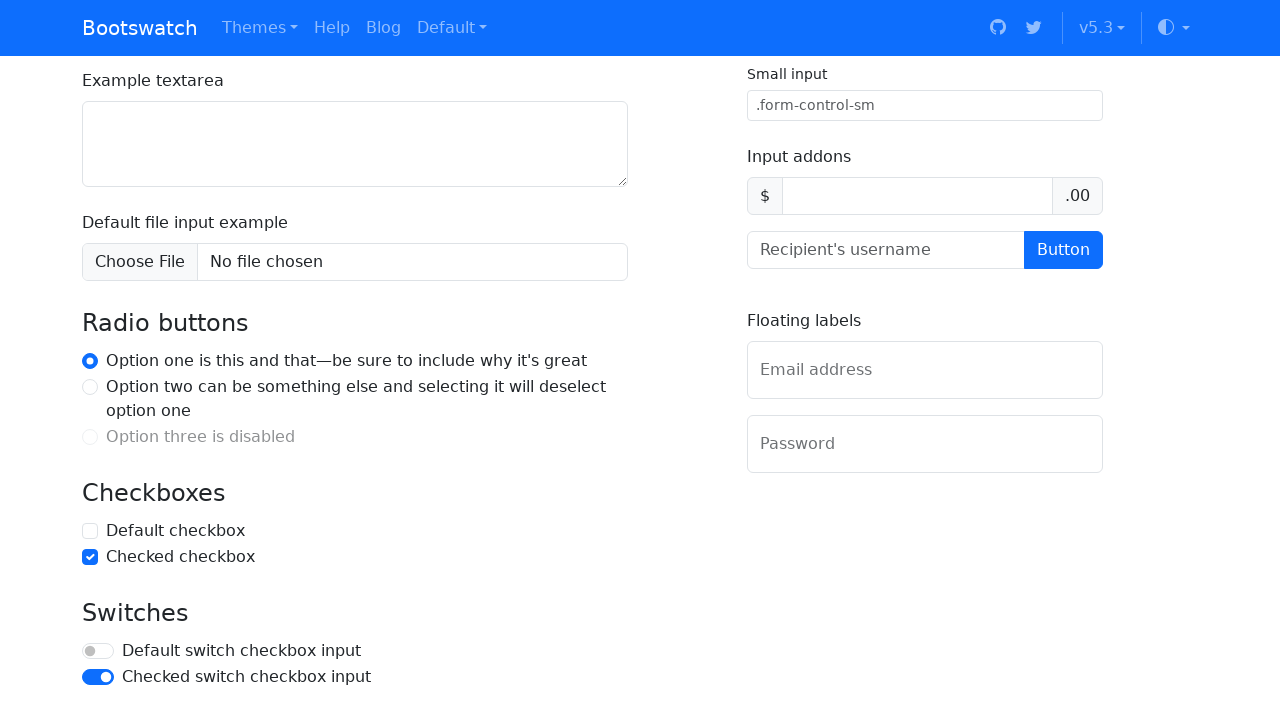